Tests the export functionality on the IEX Green Day Ahead Market page by clicking the Export button and then the Export Excel option.

Starting URL: https://www.iexindia.com/market-data/green-day-ahead-market/market-snapshot

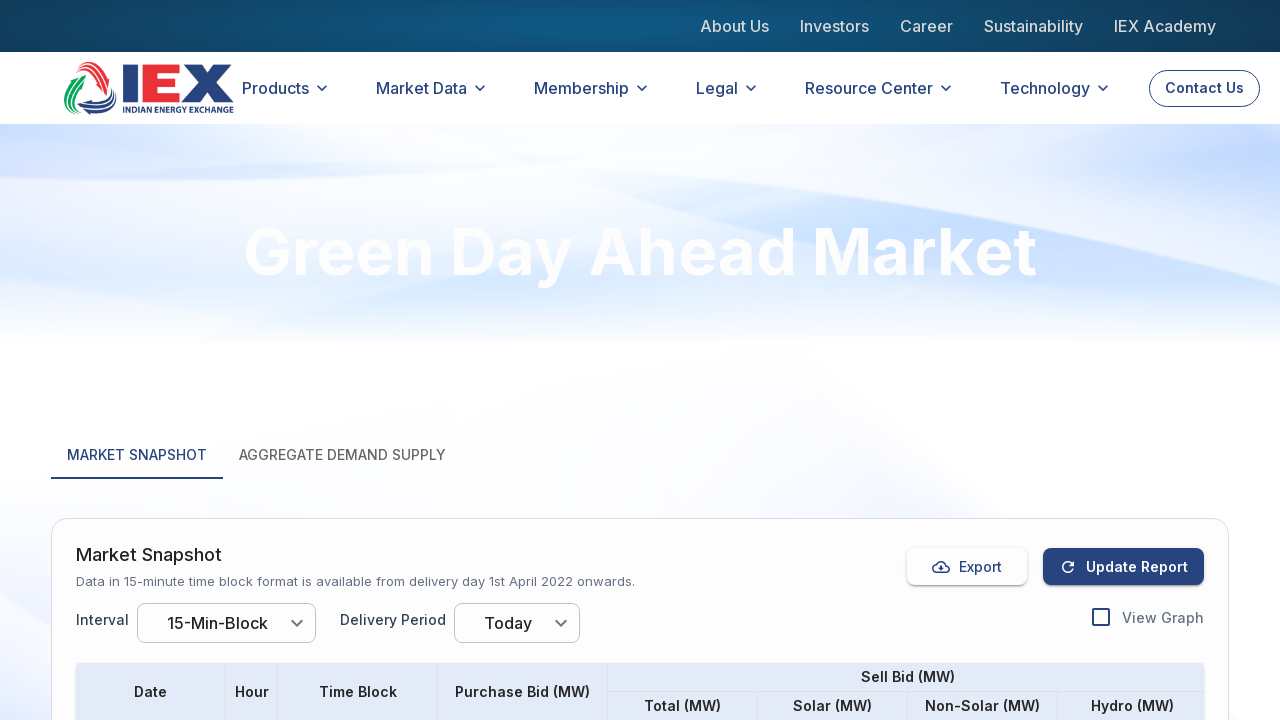

Waited for page to fully load (networkidle state)
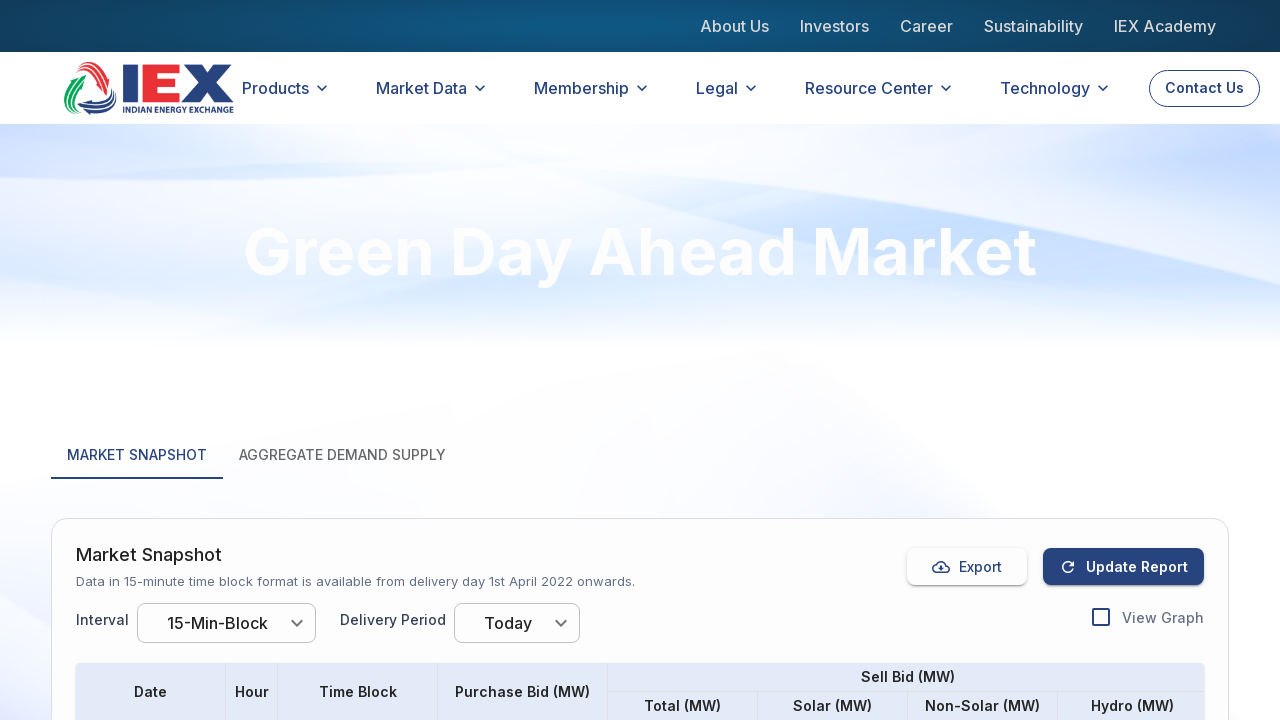

Clicked the Export button at (967, 567) on button:has-text('Export')
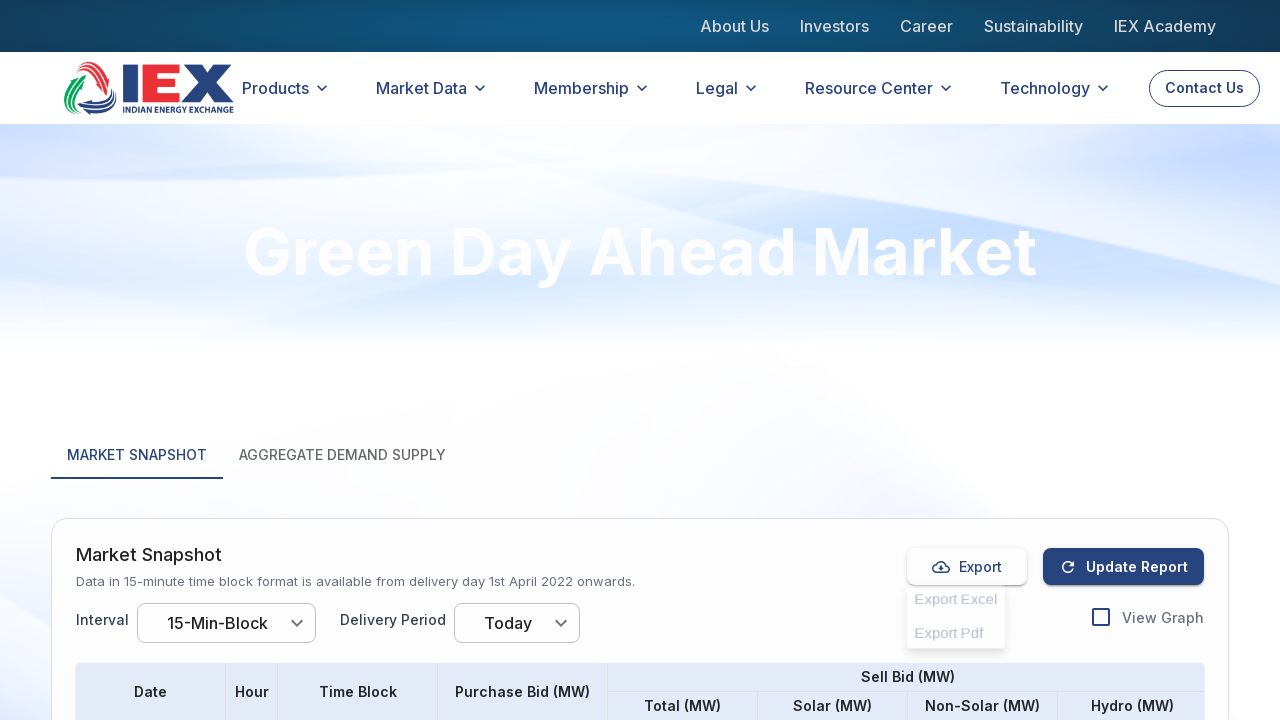

Waited for export dropdown menu to appear
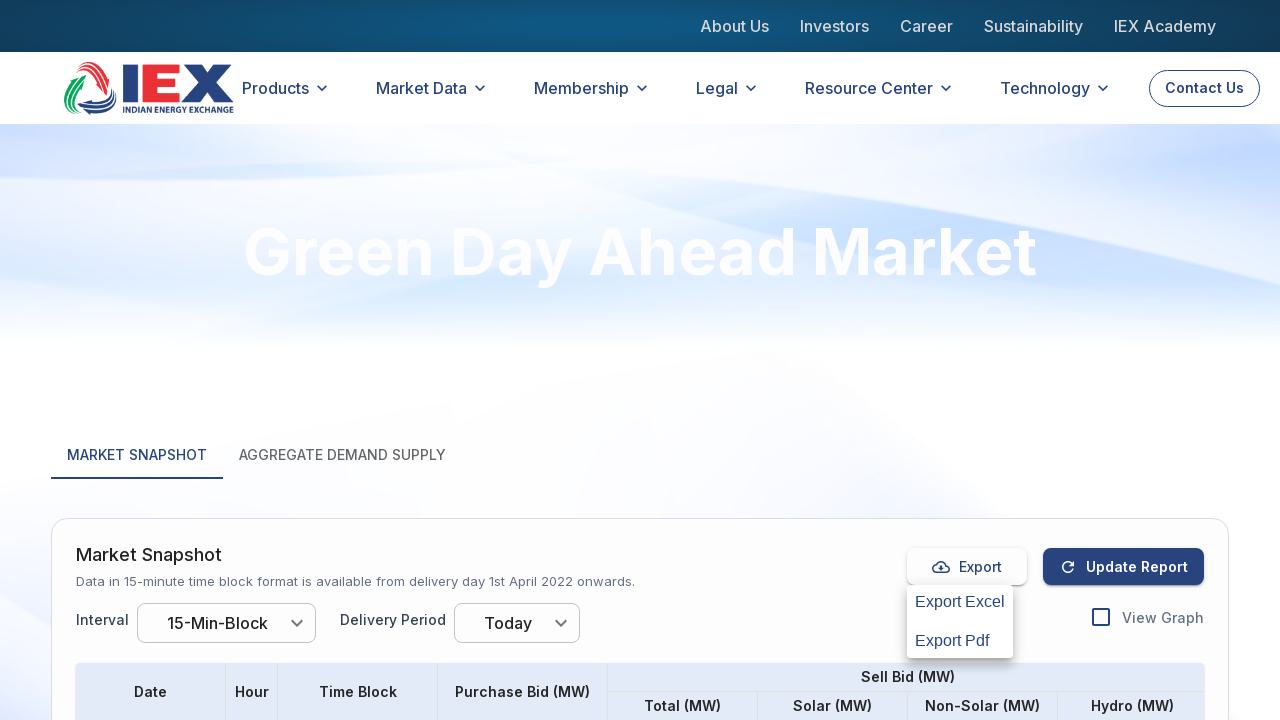

Clicked the Export Excel option at (960, 602) on button:has-text('Export Excel')
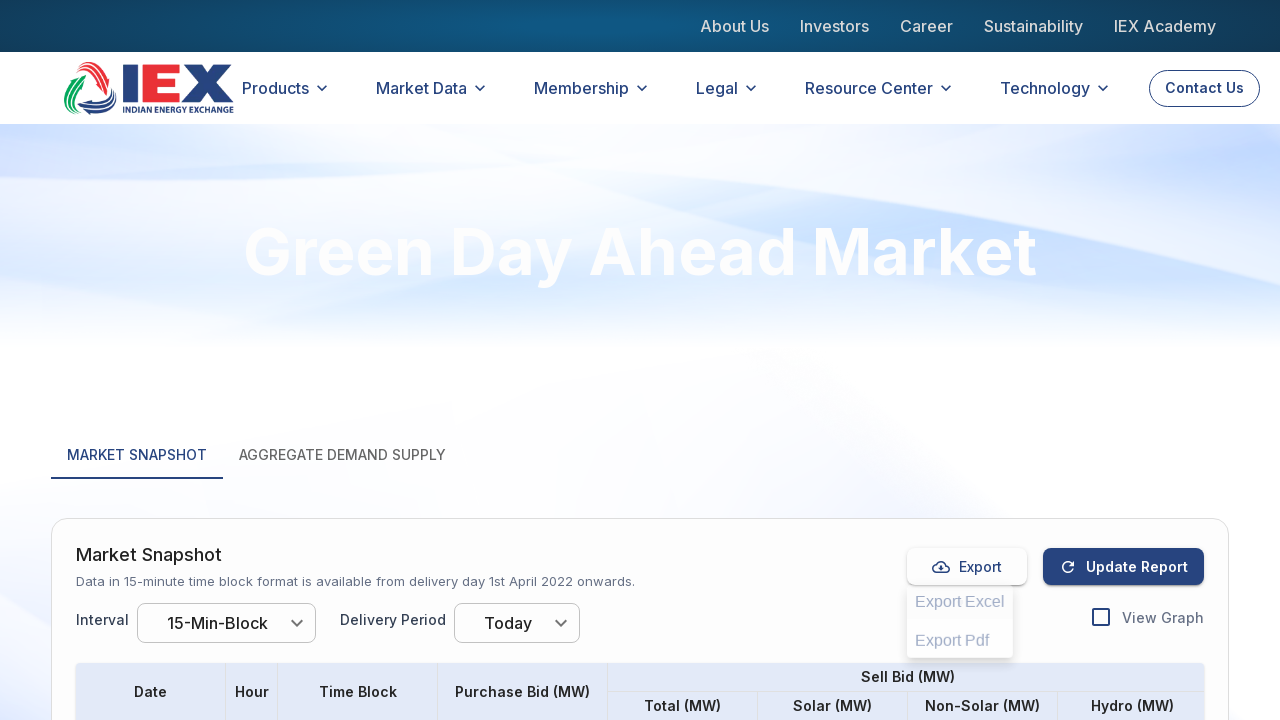

Waited for Excel export file to be generated
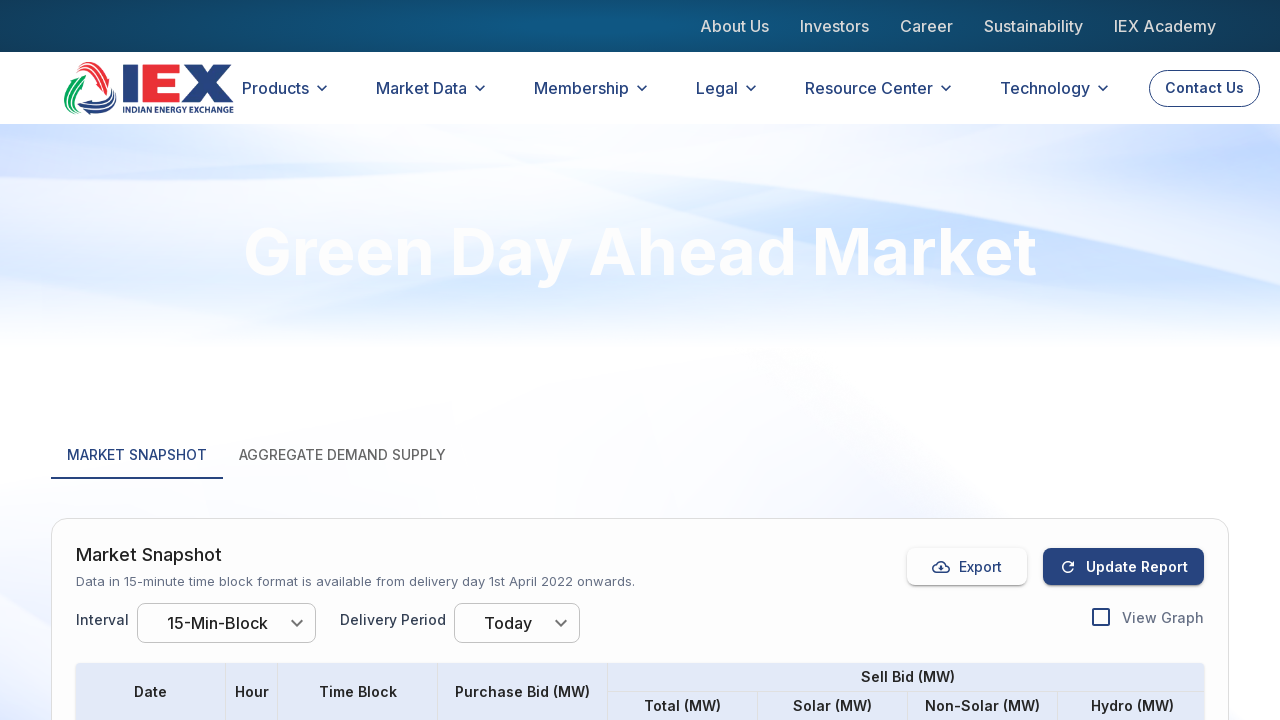

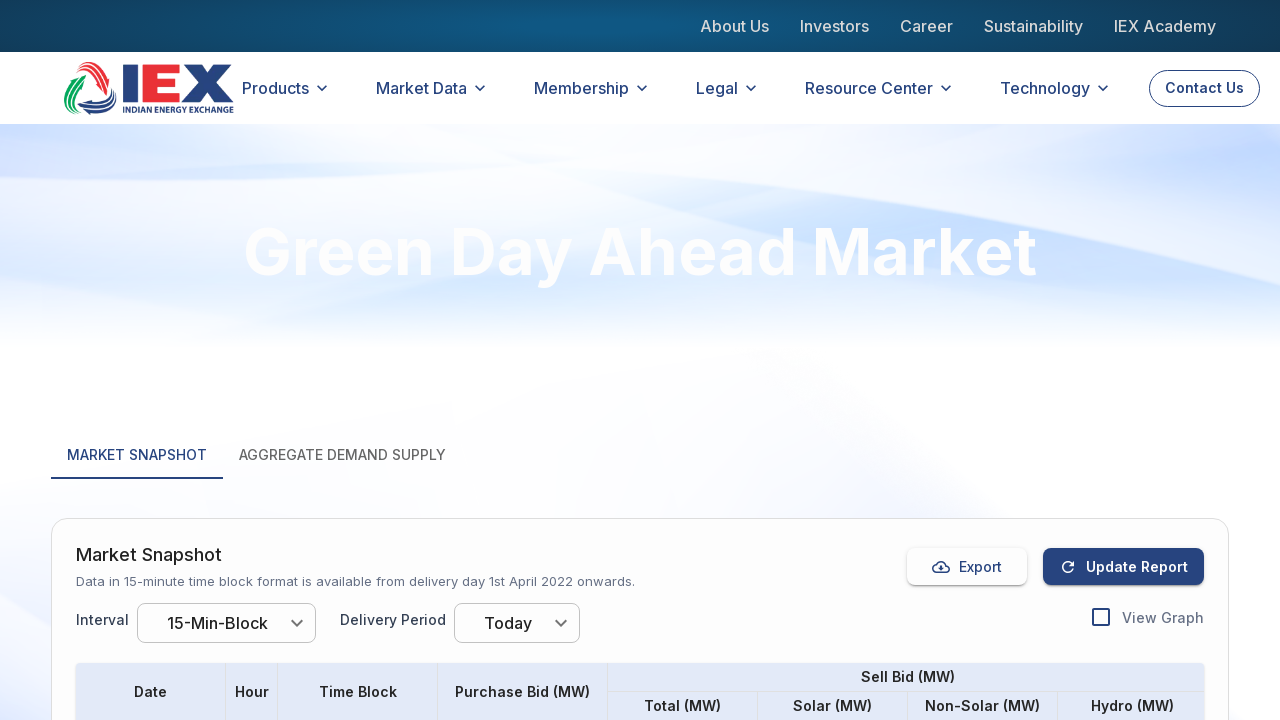